Tests navigation between About and Home pages by clicking on navigation links

Starting URL: https://contacts-app.tobbymarshall815.vercel.app/home

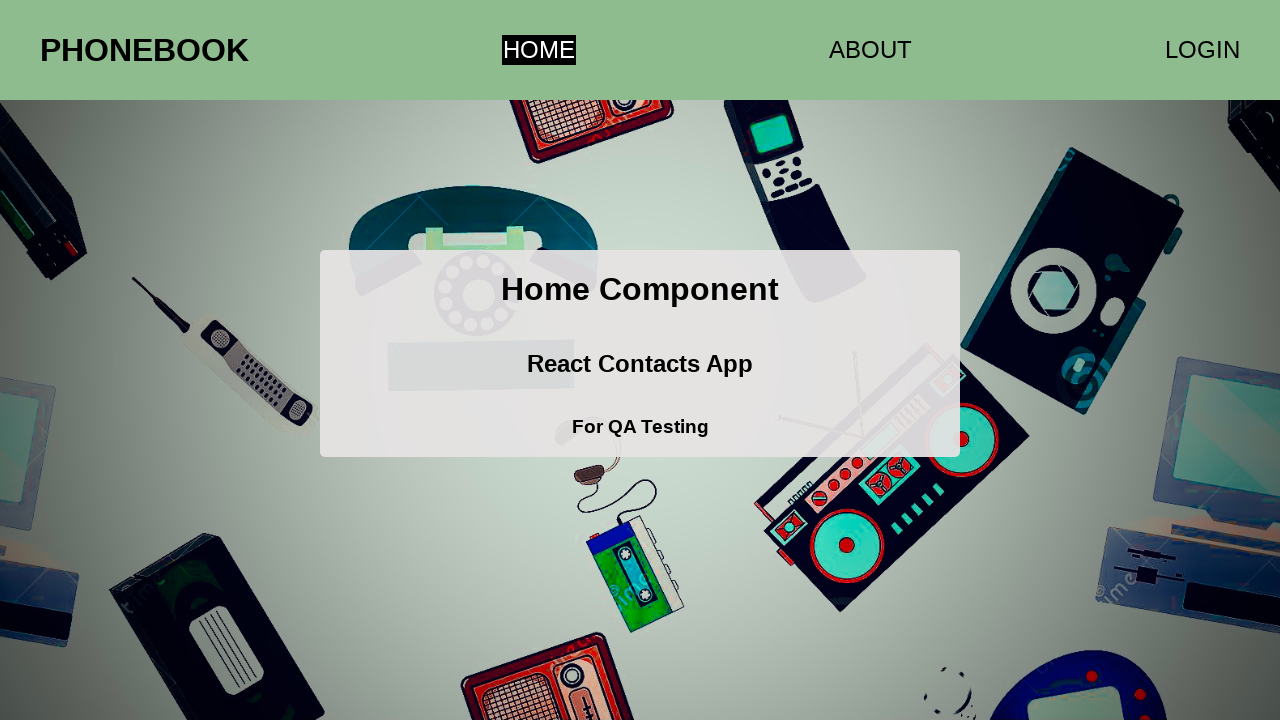

Retrieved all anchor tags from the page
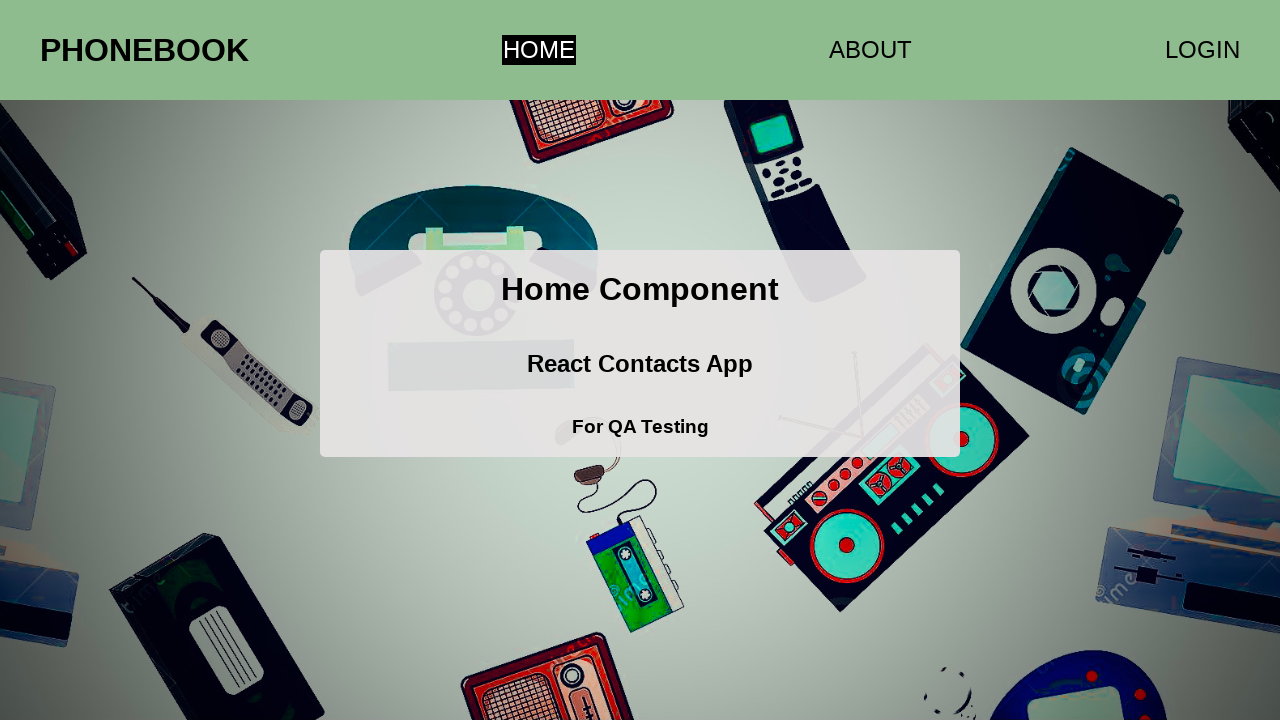

Clicked on About navigation link at (870, 50) on a >> nth=1
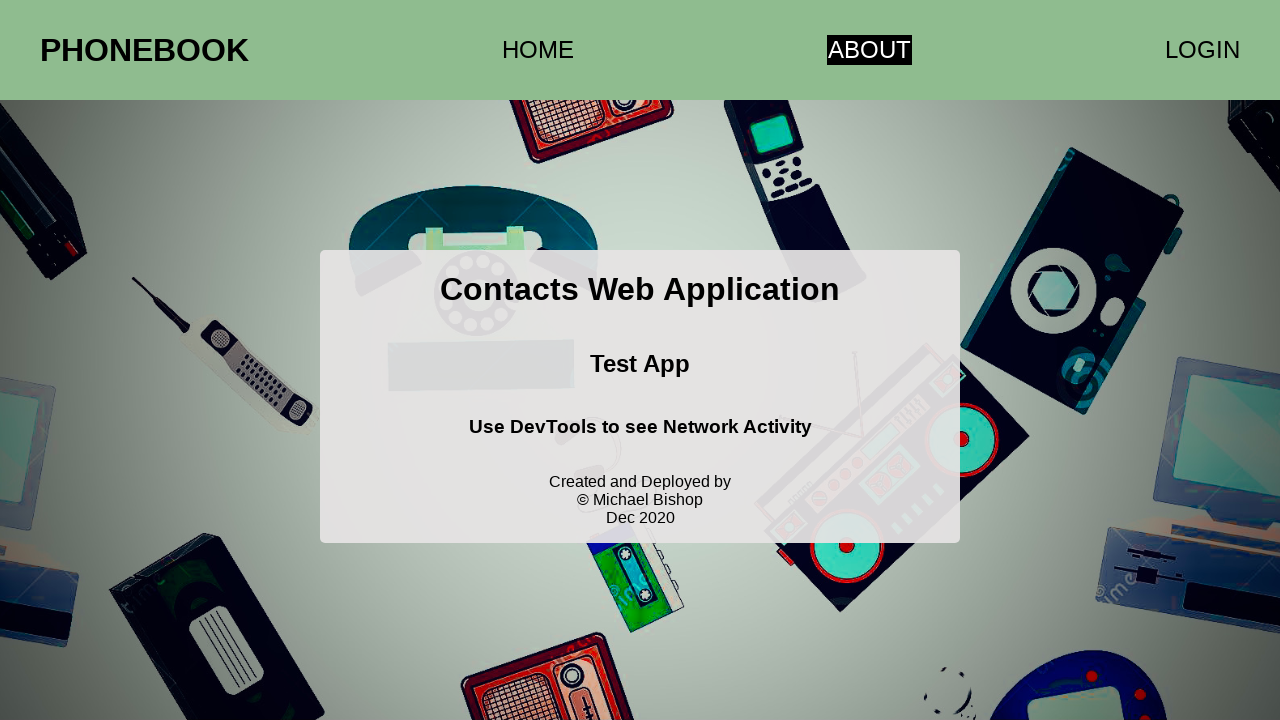

Clicked on Home navigation link to navigate back at (538, 50) on a >> nth=0
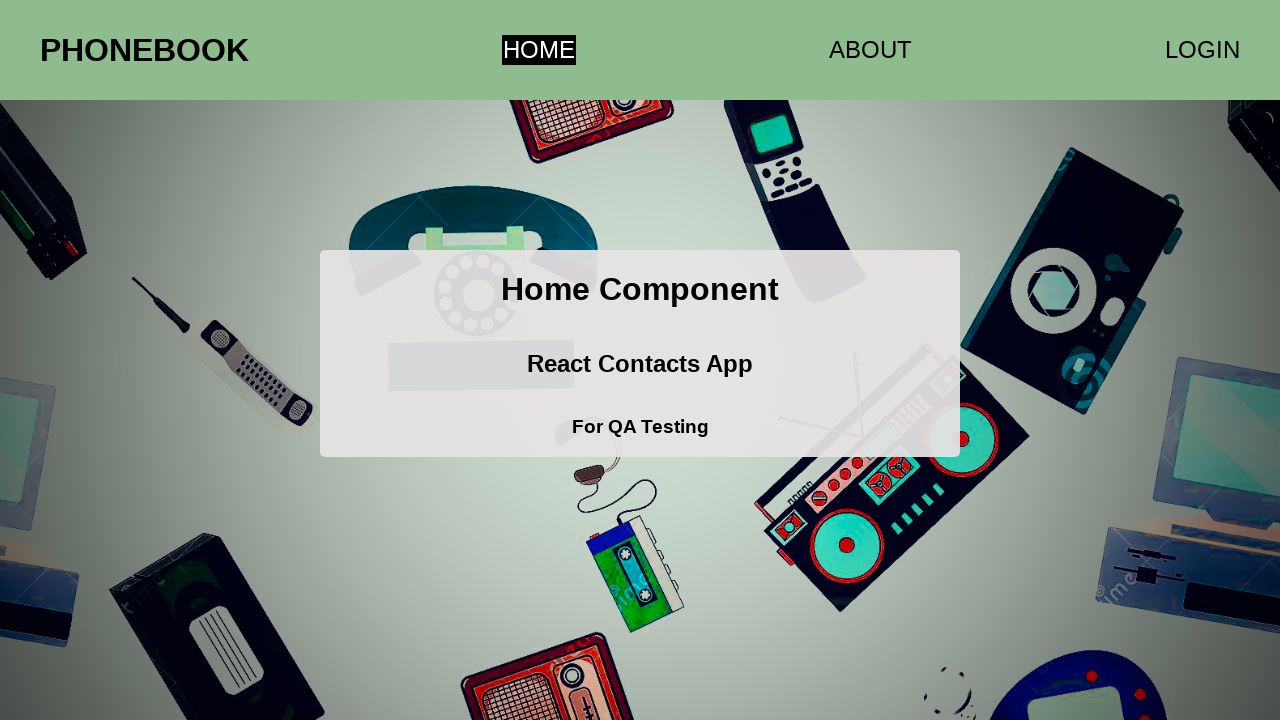

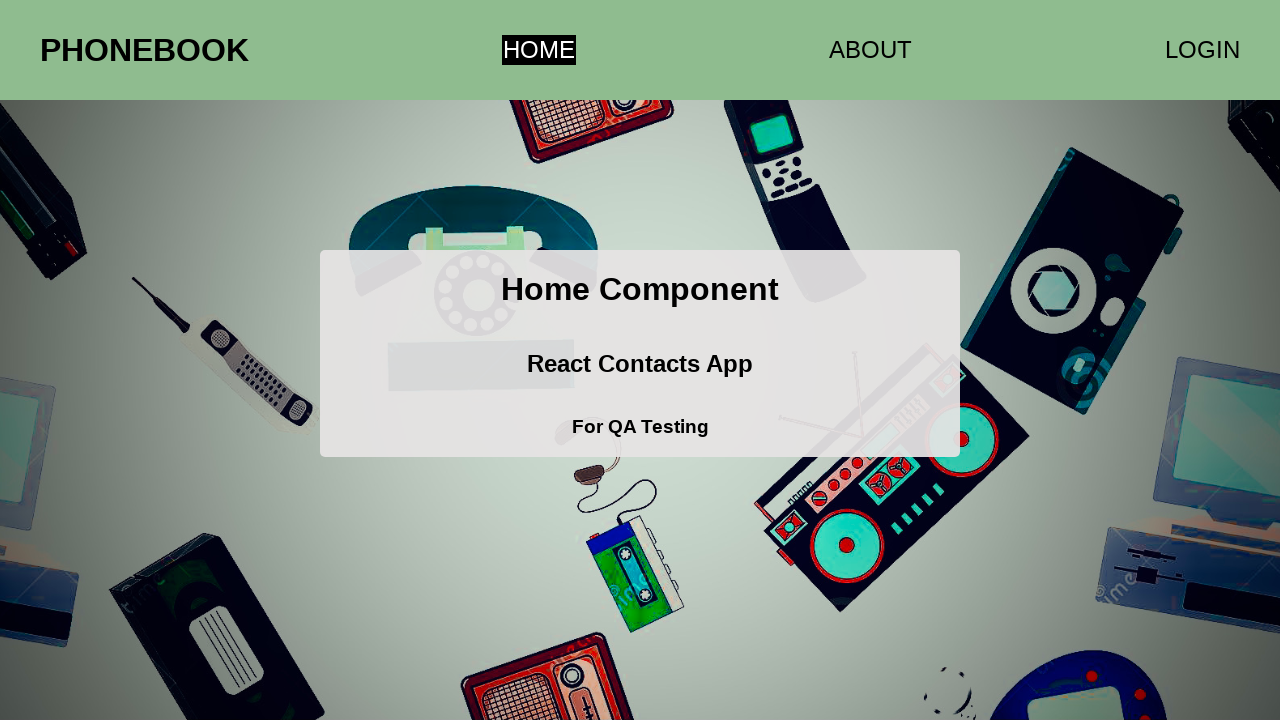